Tests selecting an option from a dropdown list using the built-in select method and verifying the selection.

Starting URL: http://the-internet.herokuapp.com/dropdown

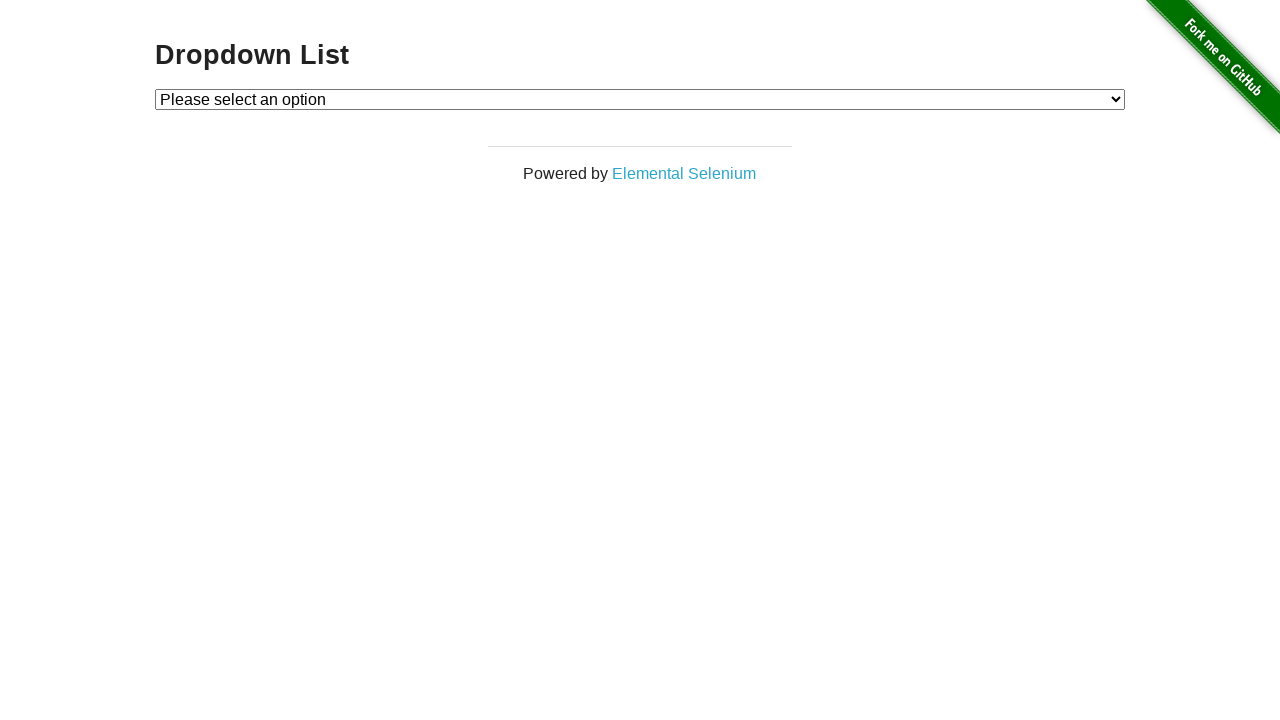

Navigated to dropdown test page
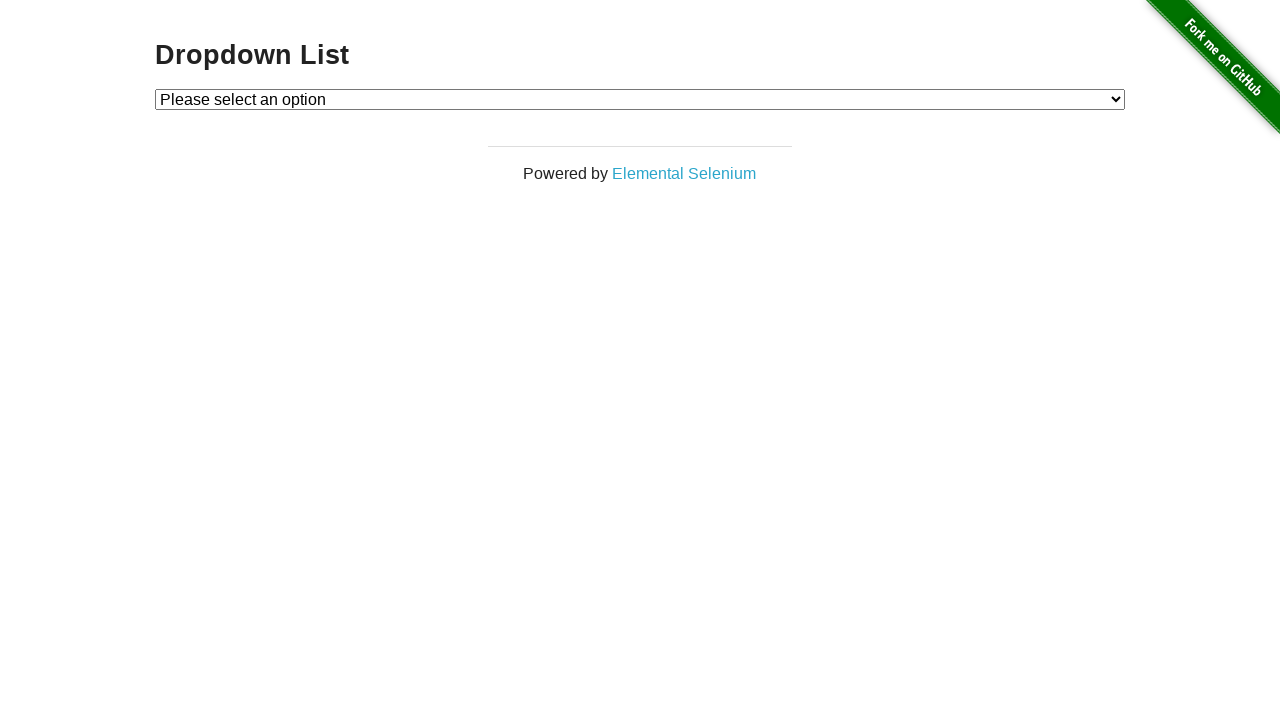

Selected 'Option 1' from dropdown using select_option method on #dropdown
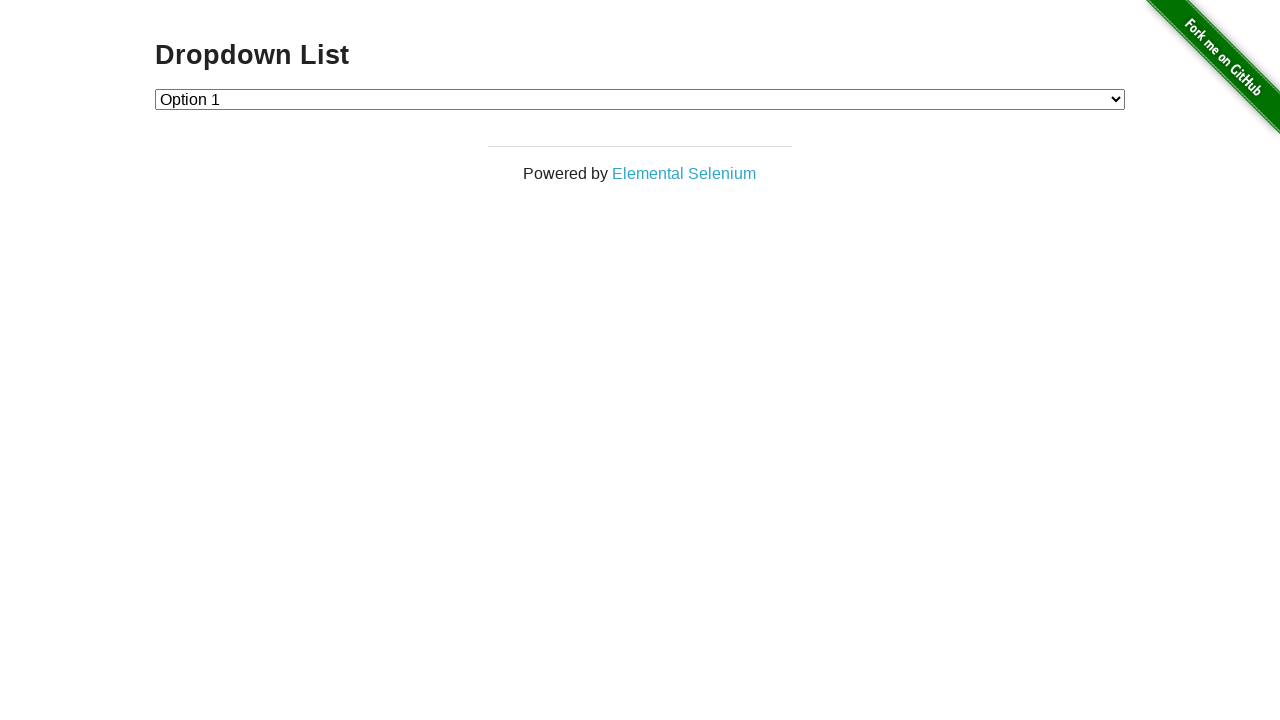

Located the checked option element
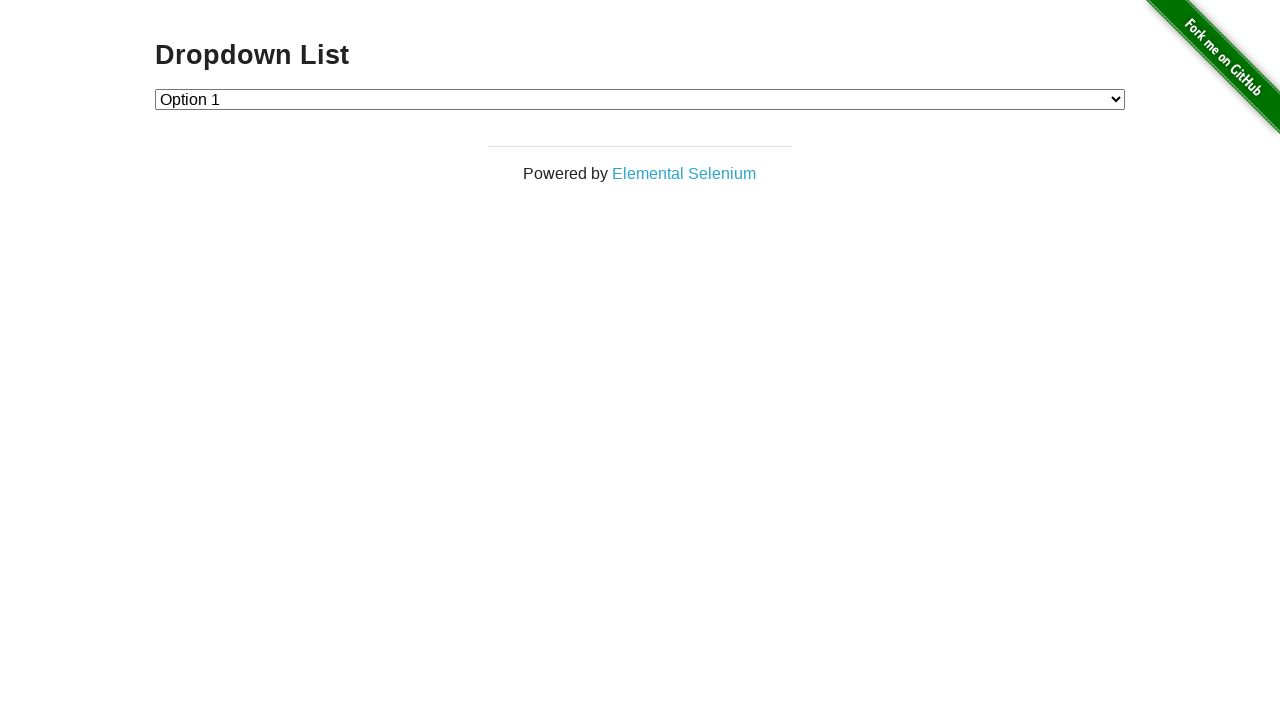

Verified that 'Option 1' is selected in the dropdown
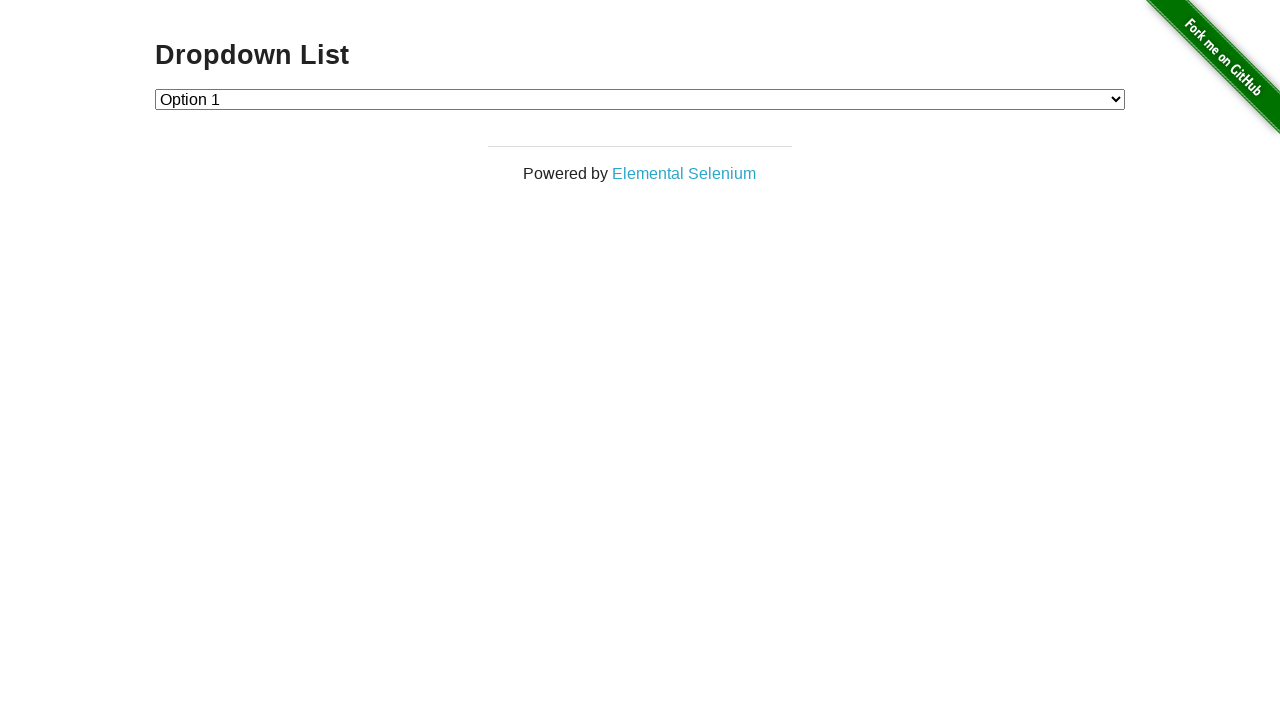

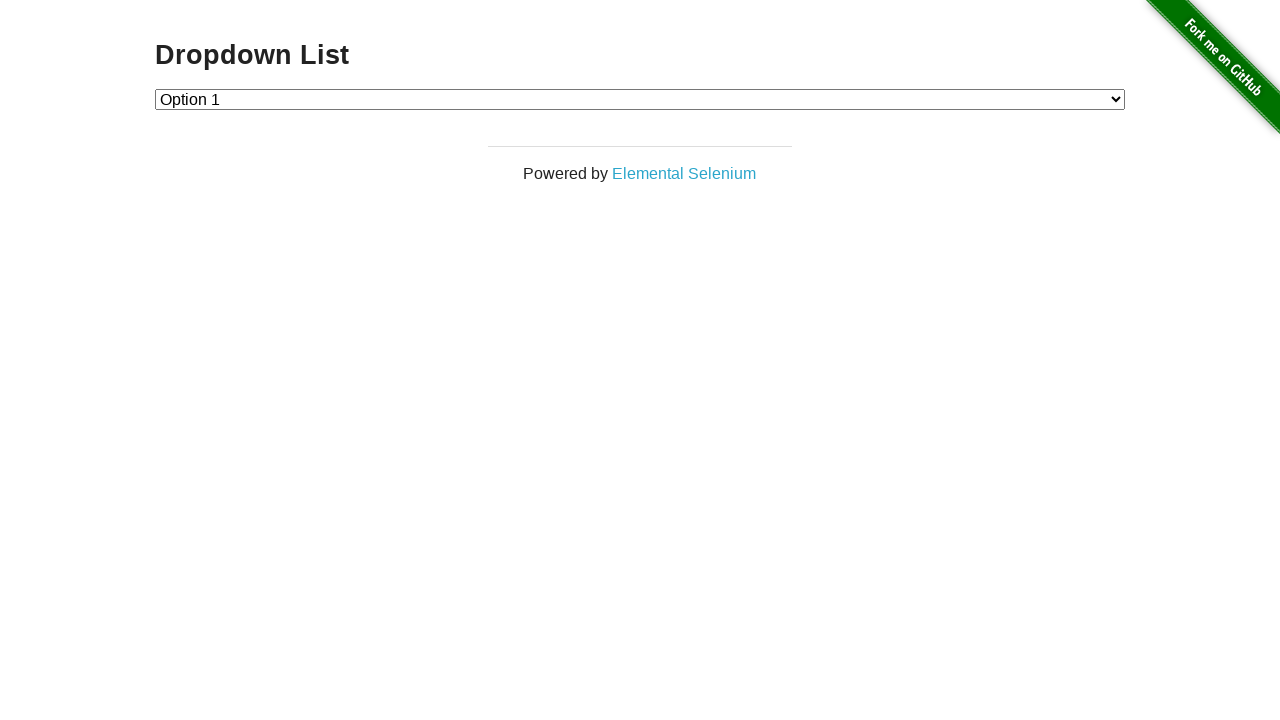